Tests clearing the complete state of all items by checking then unchecking the toggle-all

Starting URL: https://demo.playwright.dev/todomvc

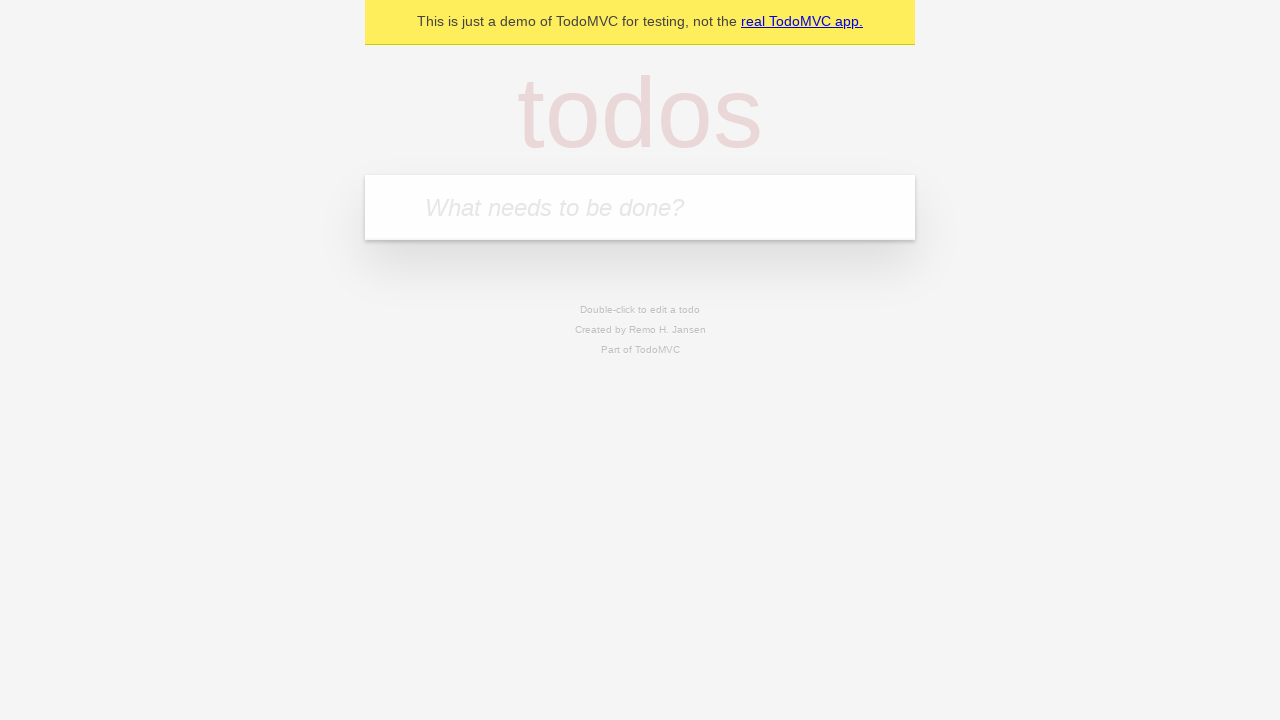

Filled todo input with 'buy some cheese' on internal:attr=[placeholder="What needs to be done?"i]
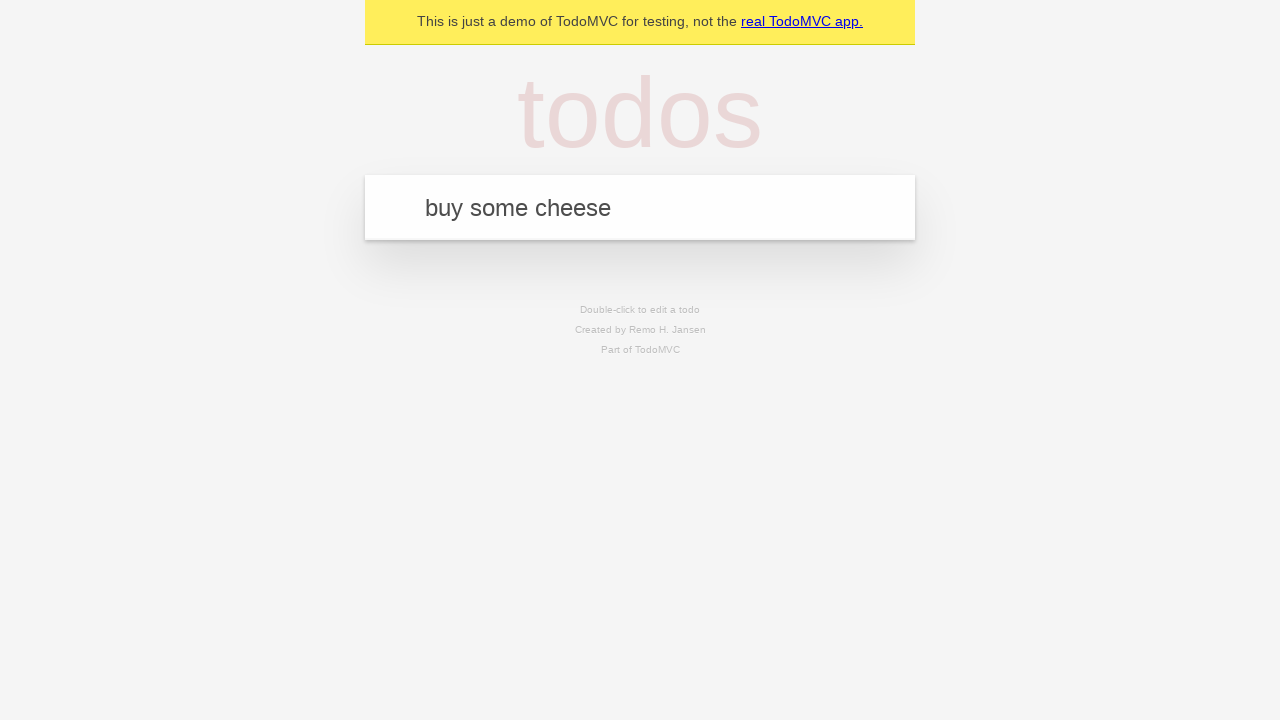

Pressed Enter to create todo 'buy some cheese' on internal:attr=[placeholder="What needs to be done?"i]
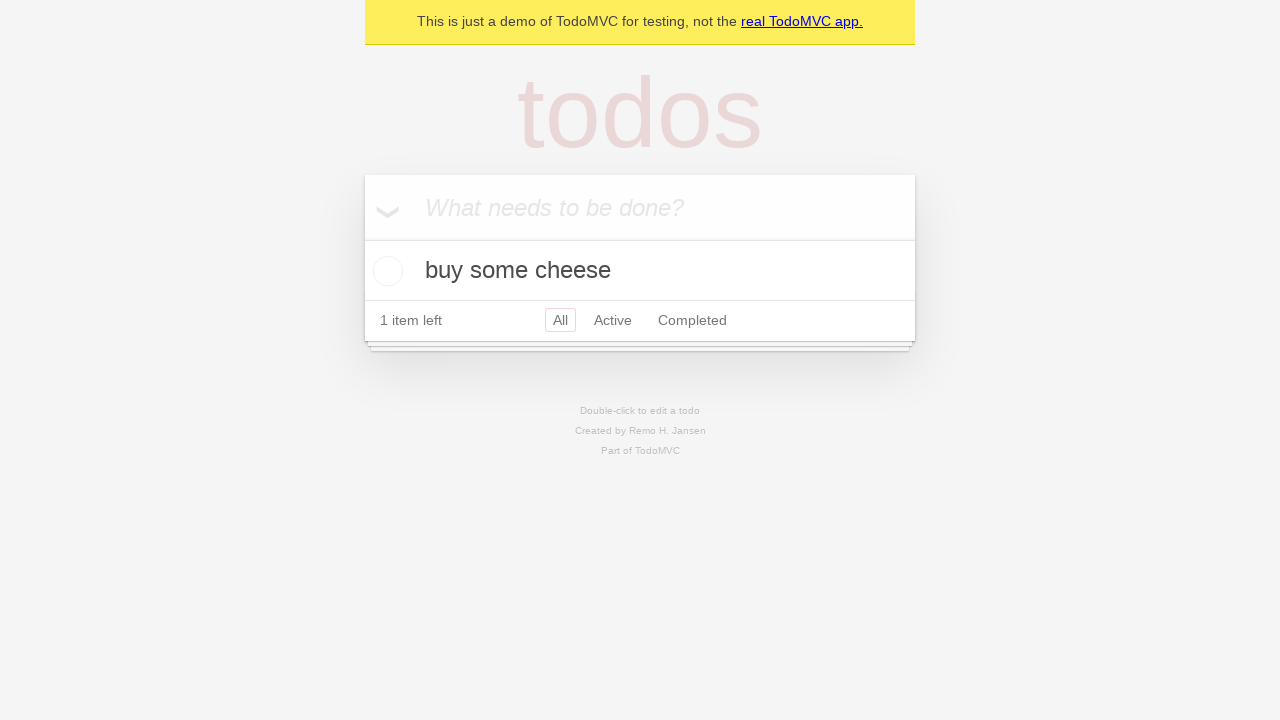

Filled todo input with 'feed the cat' on internal:attr=[placeholder="What needs to be done?"i]
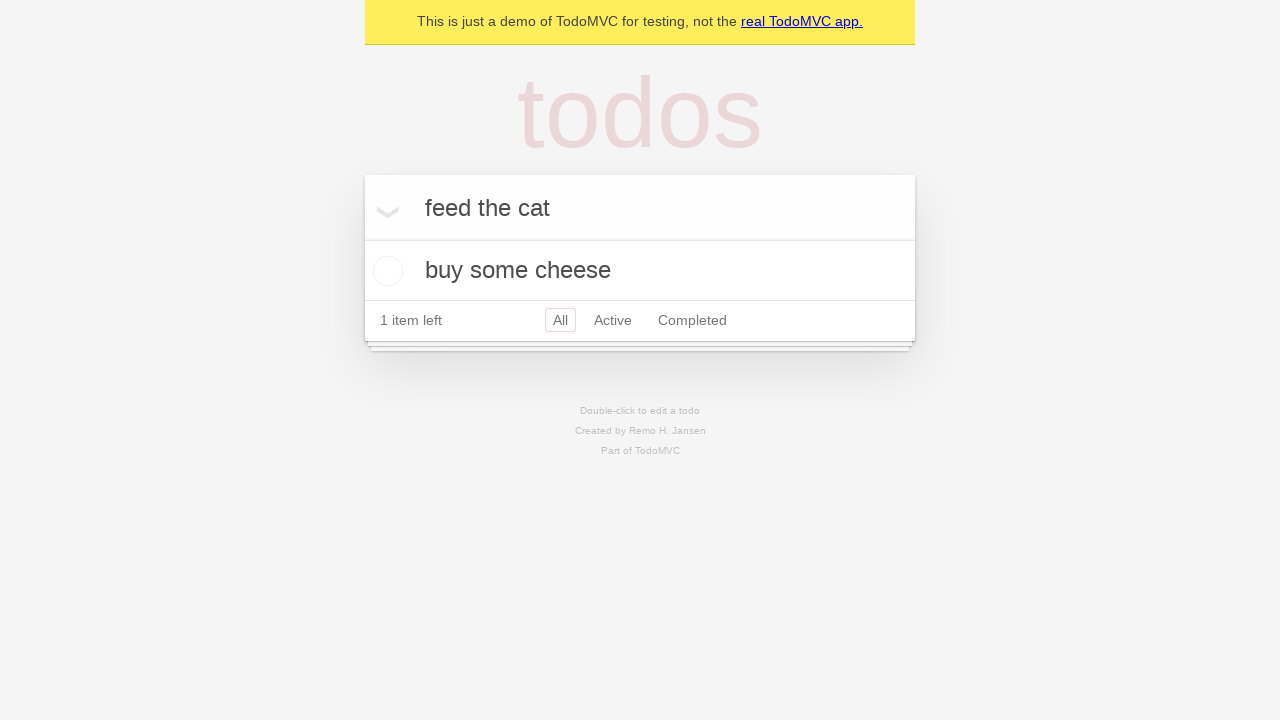

Pressed Enter to create todo 'feed the cat' on internal:attr=[placeholder="What needs to be done?"i]
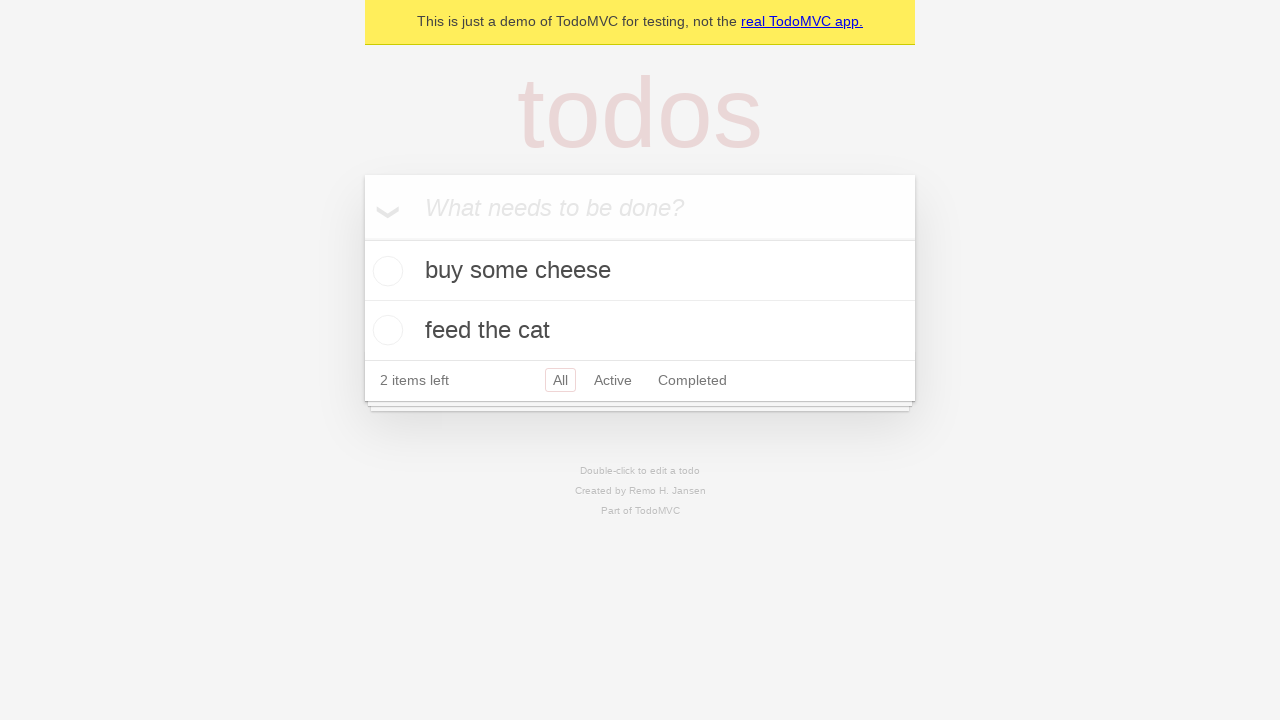

Filled todo input with 'book a doctors appointment' on internal:attr=[placeholder="What needs to be done?"i]
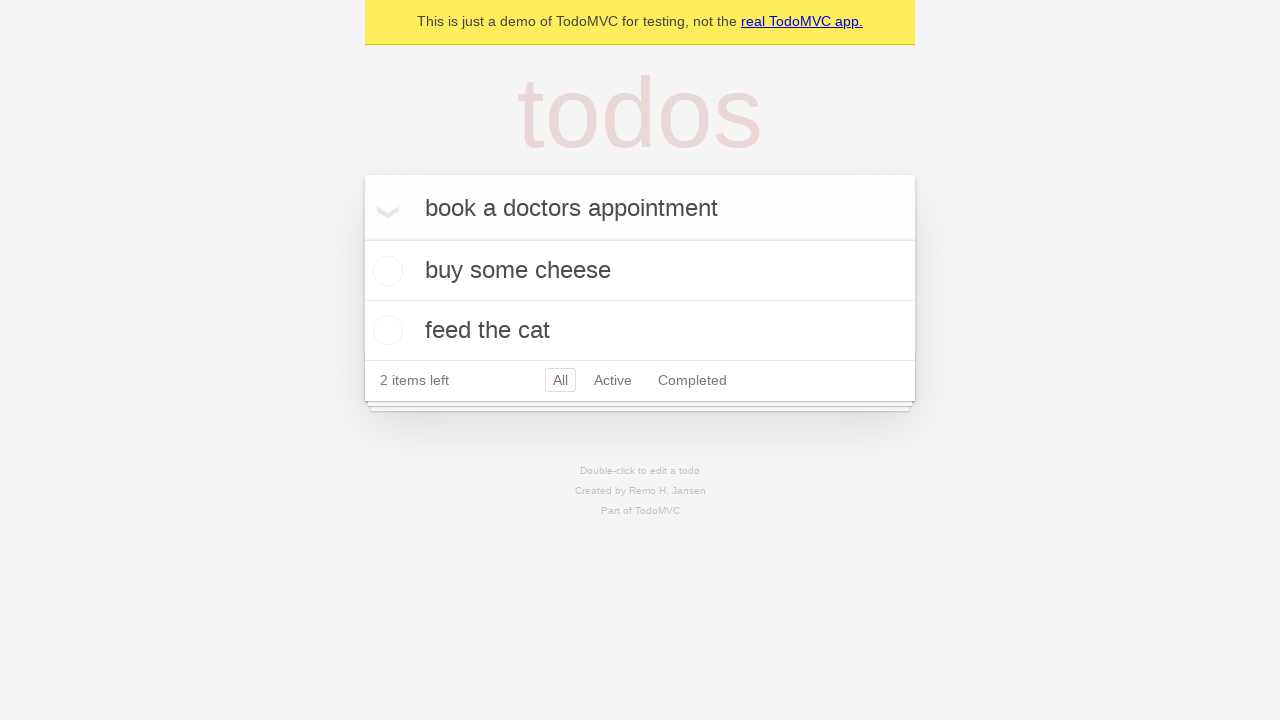

Pressed Enter to create todo 'book a doctors appointment' on internal:attr=[placeholder="What needs to be done?"i]
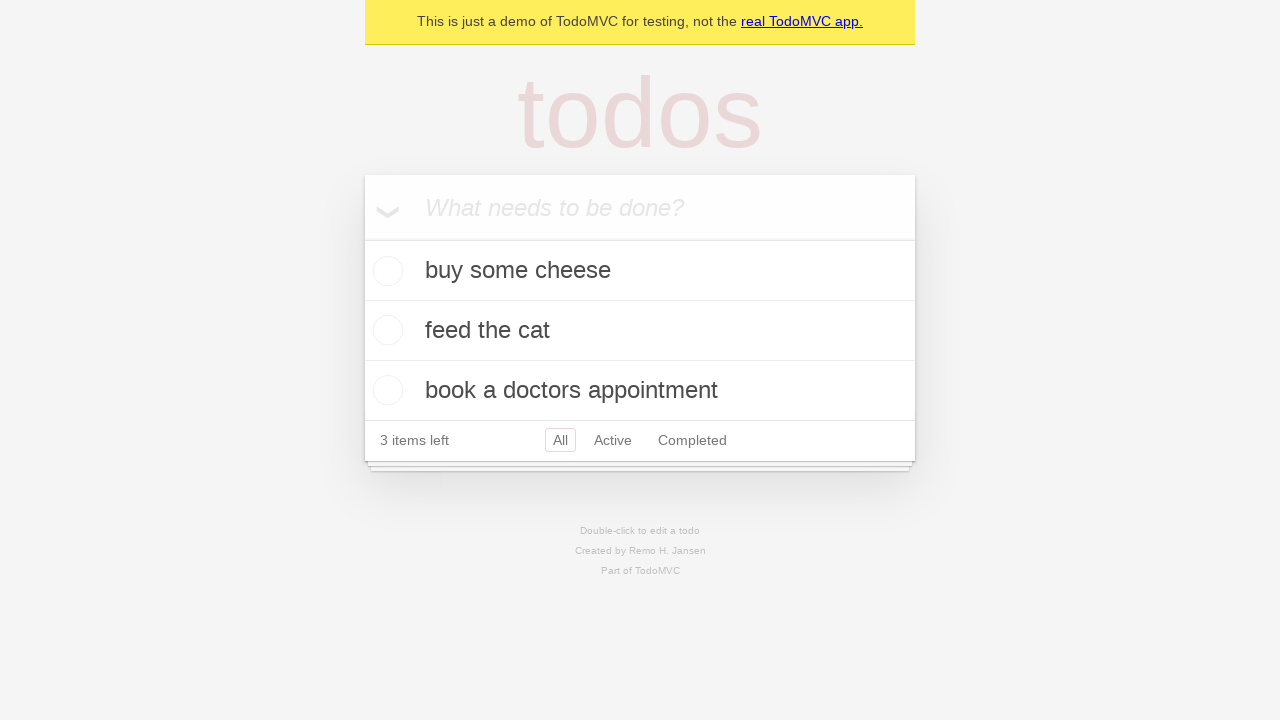

Checked toggle-all to mark all items as complete at (362, 238) on internal:label="Mark all as complete"i
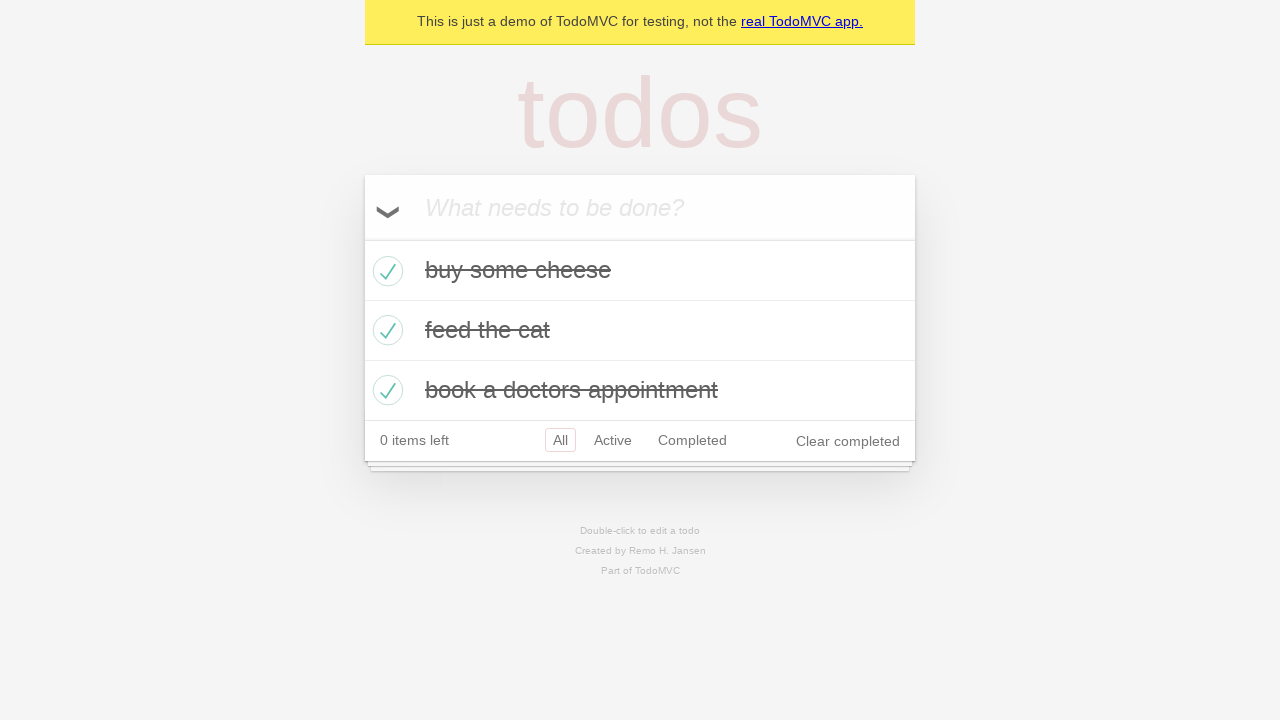

Unchecked toggle-all to mark all items as incomplete at (362, 238) on internal:label="Mark all as complete"i
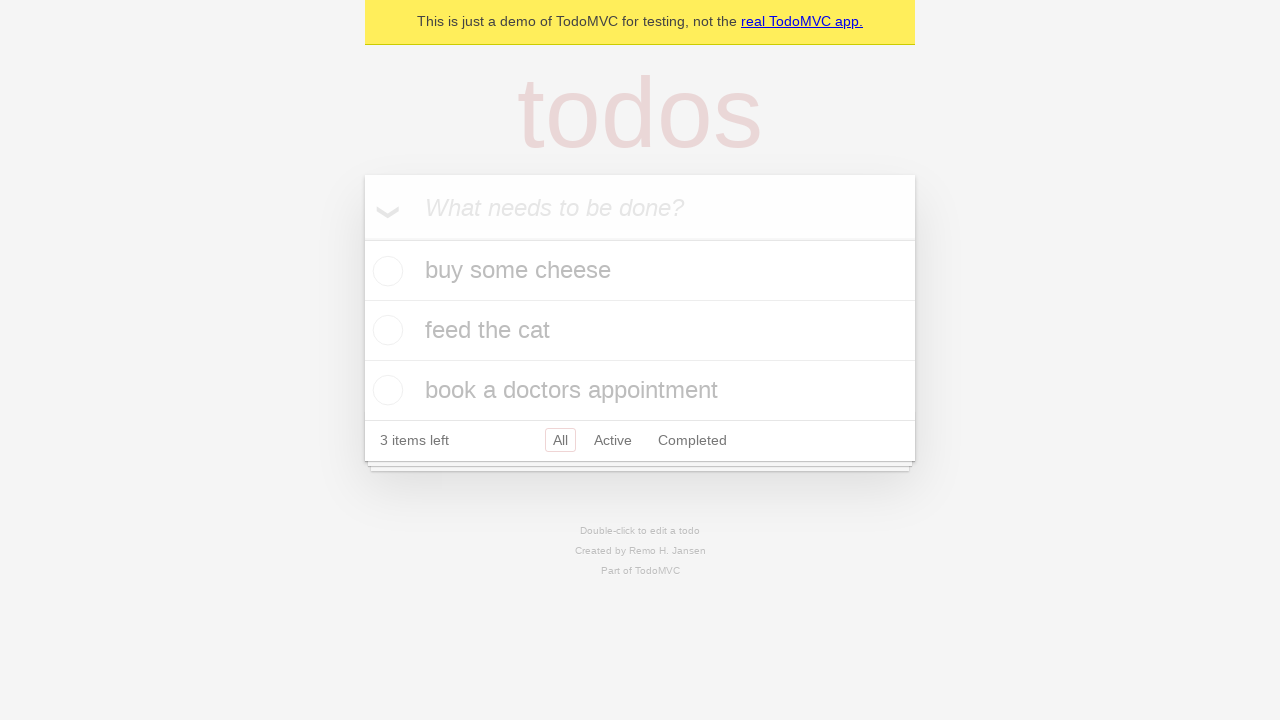

Waited for todo items to be present in DOM after unchecking toggle-all
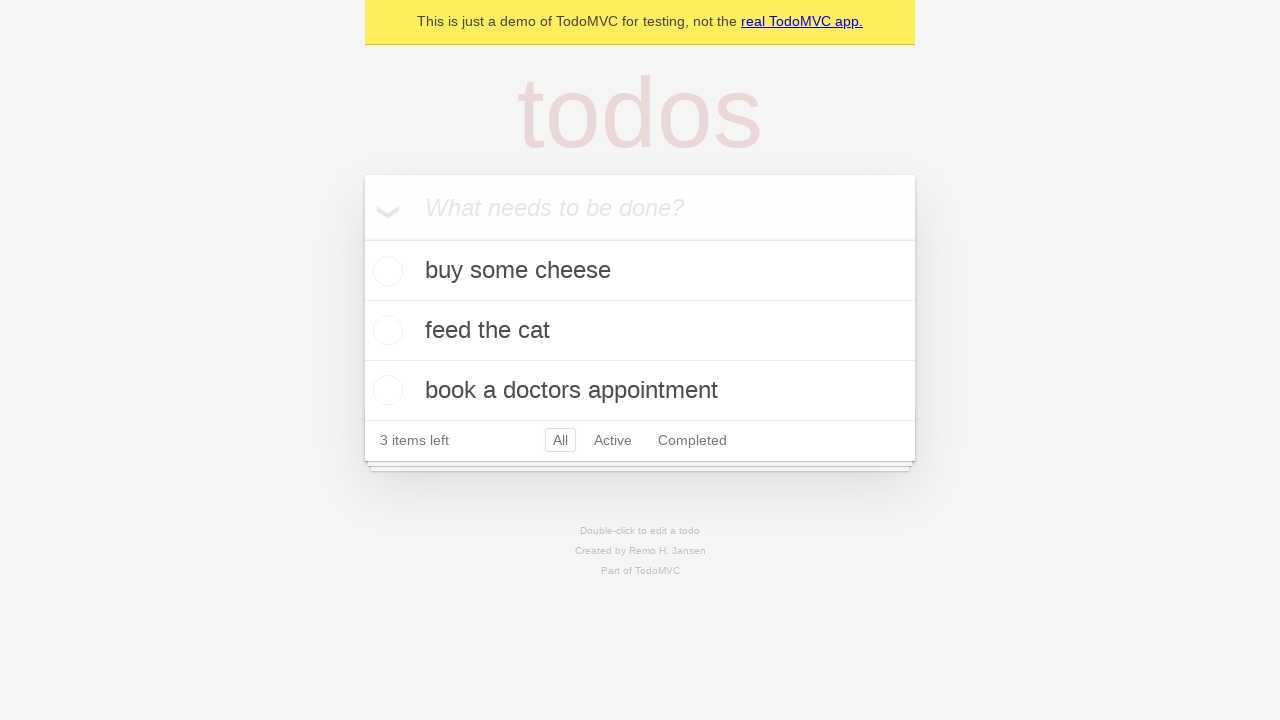

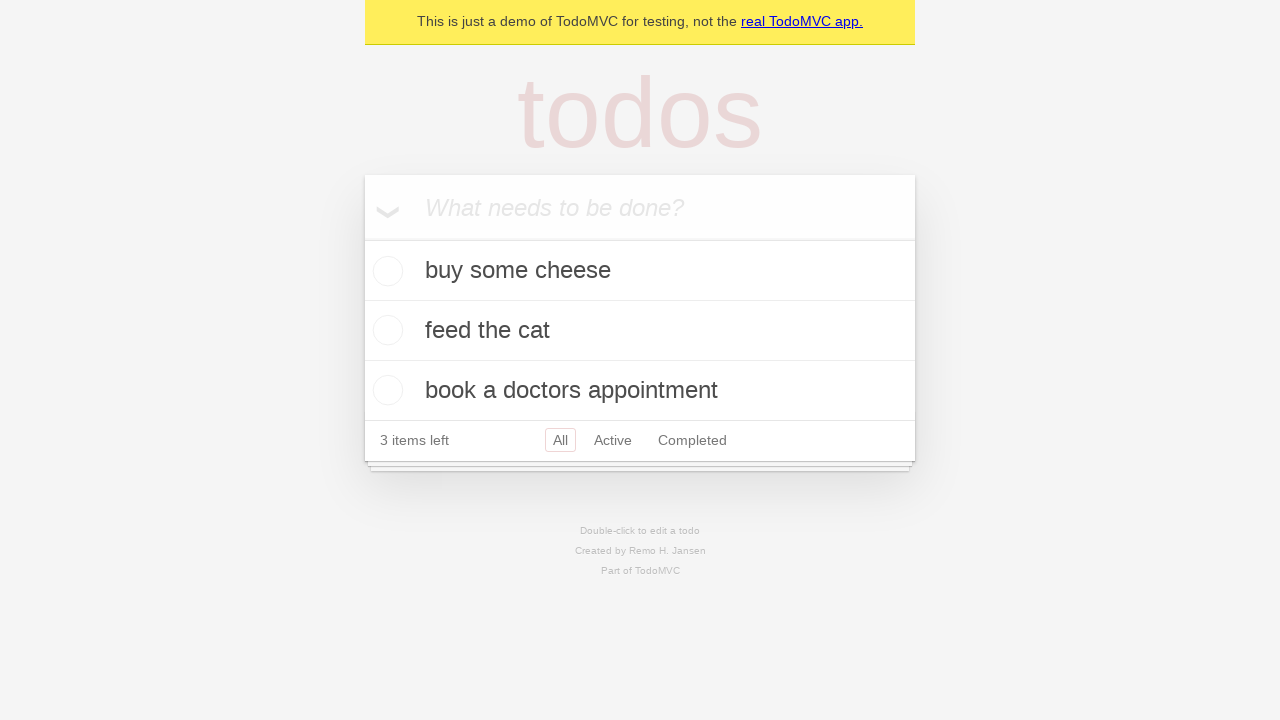